Tests clearing the complete state of all items by checking and then unchecking the toggle all

Starting URL: https://demo.playwright.dev/todomvc

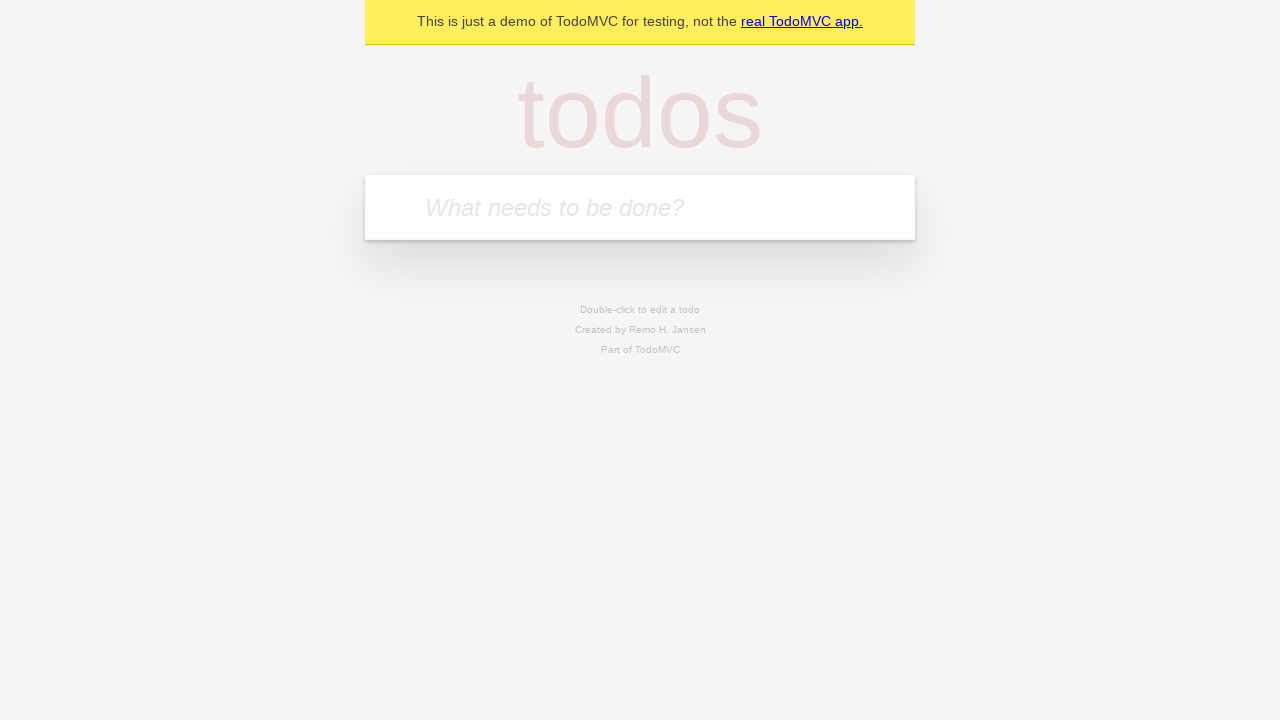

Filled todo input with 'buy some cheese' on internal:attr=[placeholder="What needs to be done?"i]
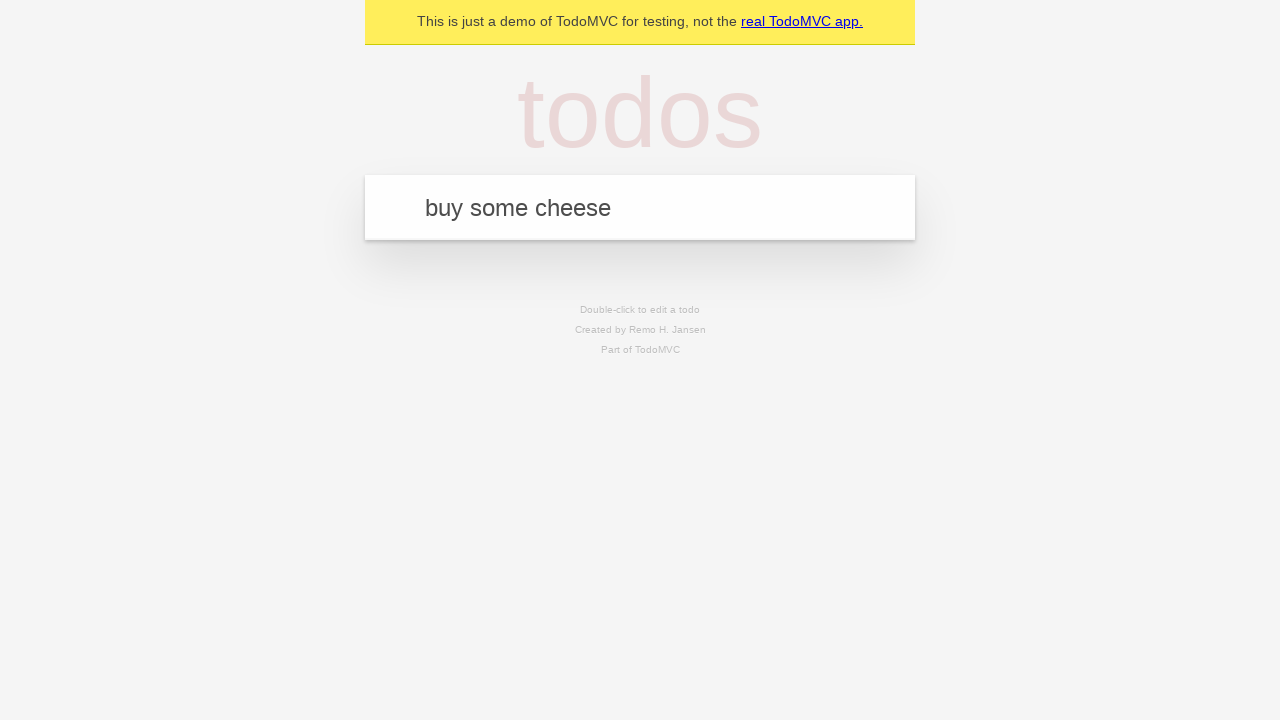

Pressed Enter to add first todo on internal:attr=[placeholder="What needs to be done?"i]
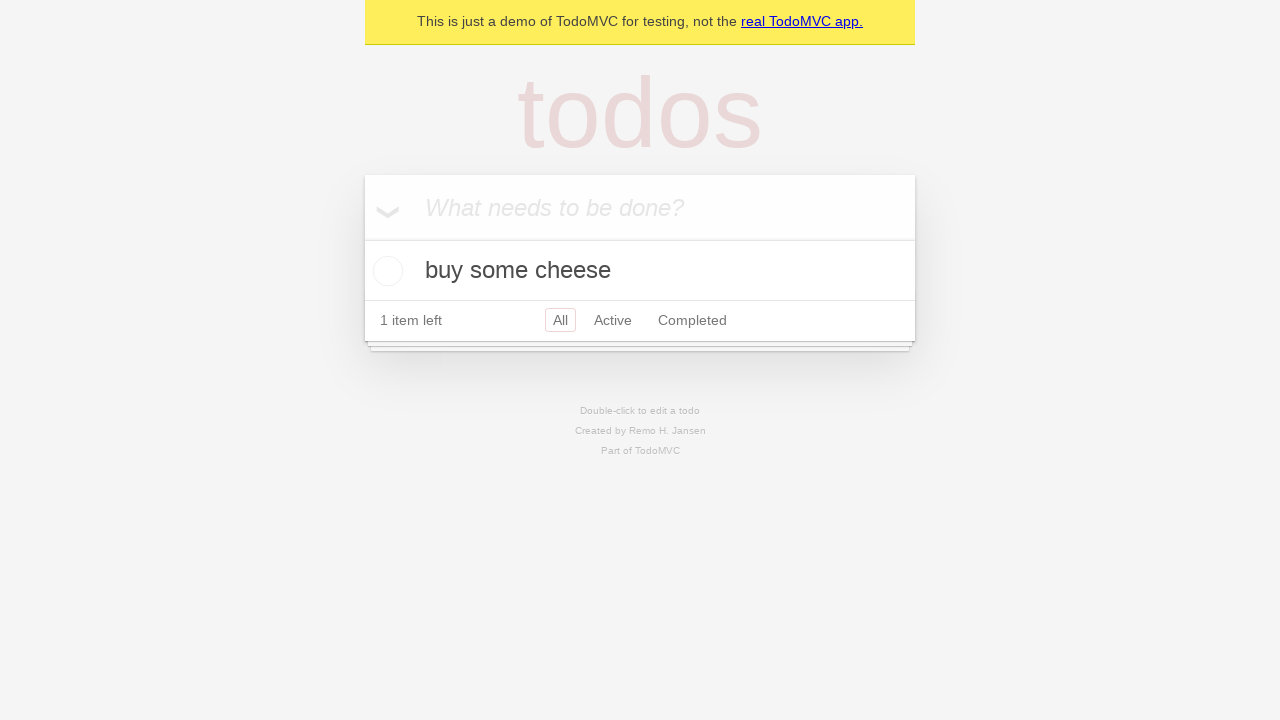

Filled todo input with 'feed the cat' on internal:attr=[placeholder="What needs to be done?"i]
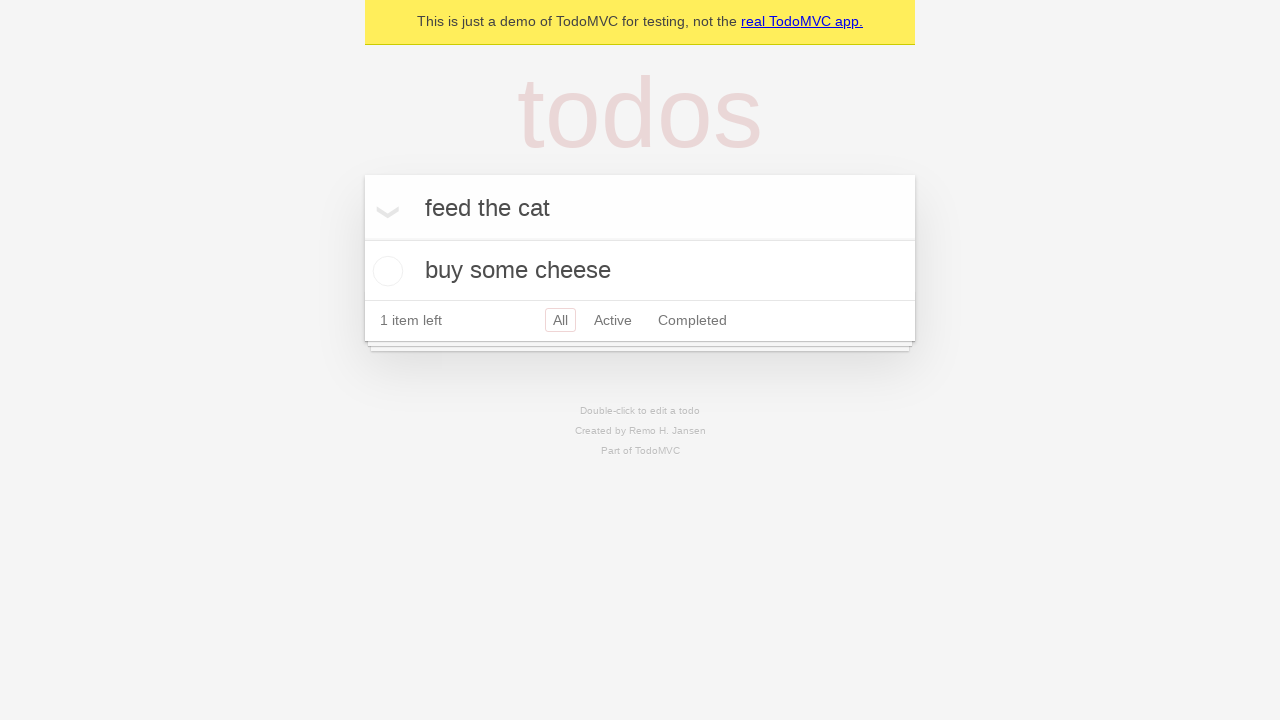

Pressed Enter to add second todo on internal:attr=[placeholder="What needs to be done?"i]
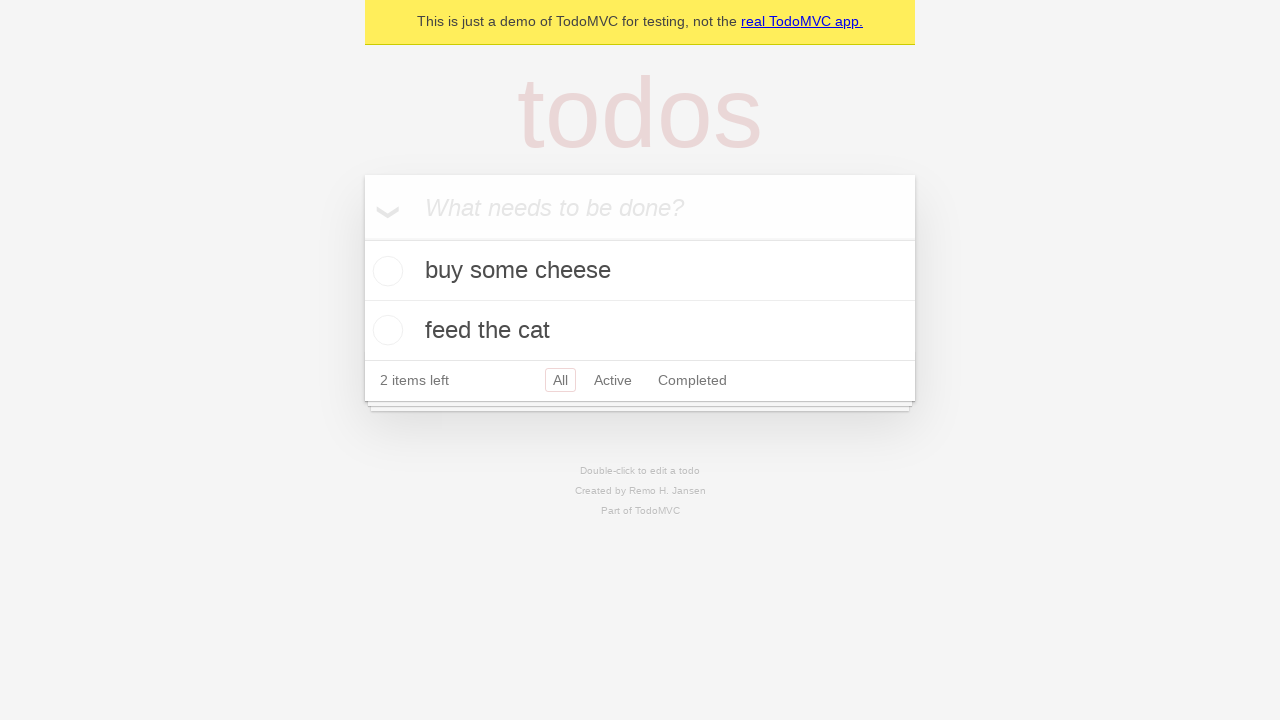

Filled todo input with 'book a doctors appointment' on internal:attr=[placeholder="What needs to be done?"i]
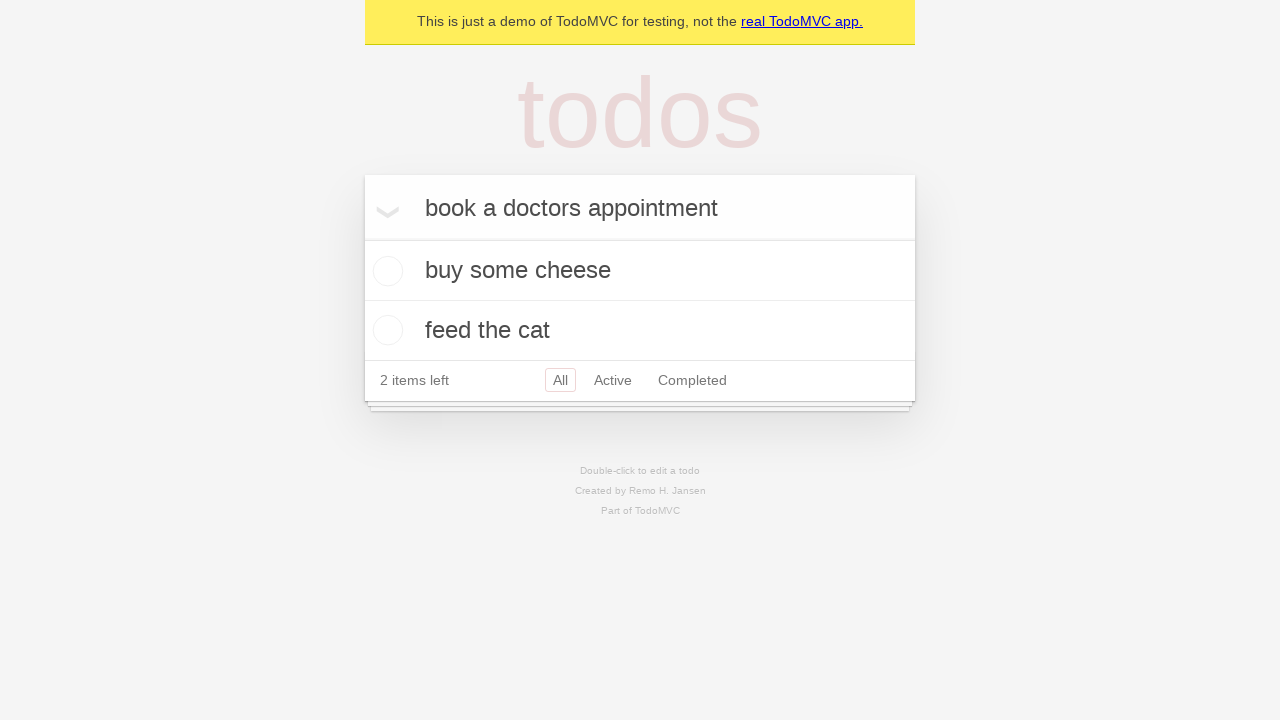

Pressed Enter to add third todo on internal:attr=[placeholder="What needs to be done?"i]
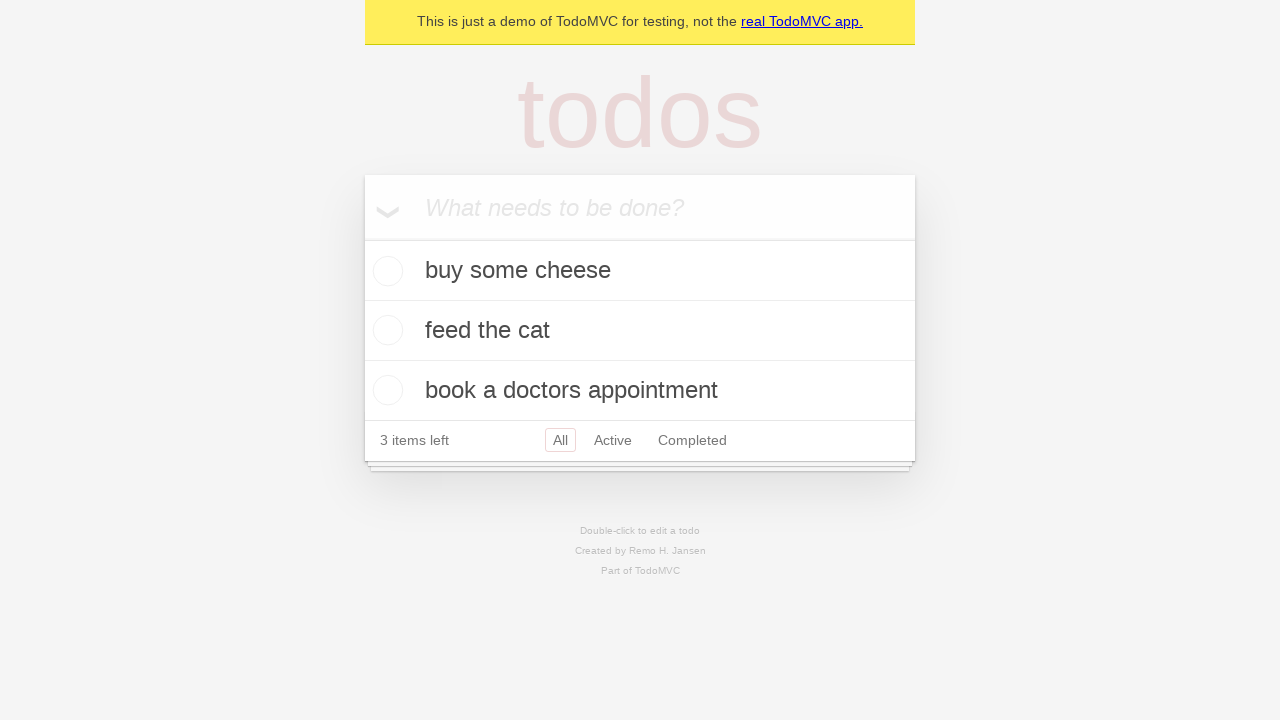

Checked the mark all as complete toggle at (362, 238) on internal:label="Mark all as complete"i
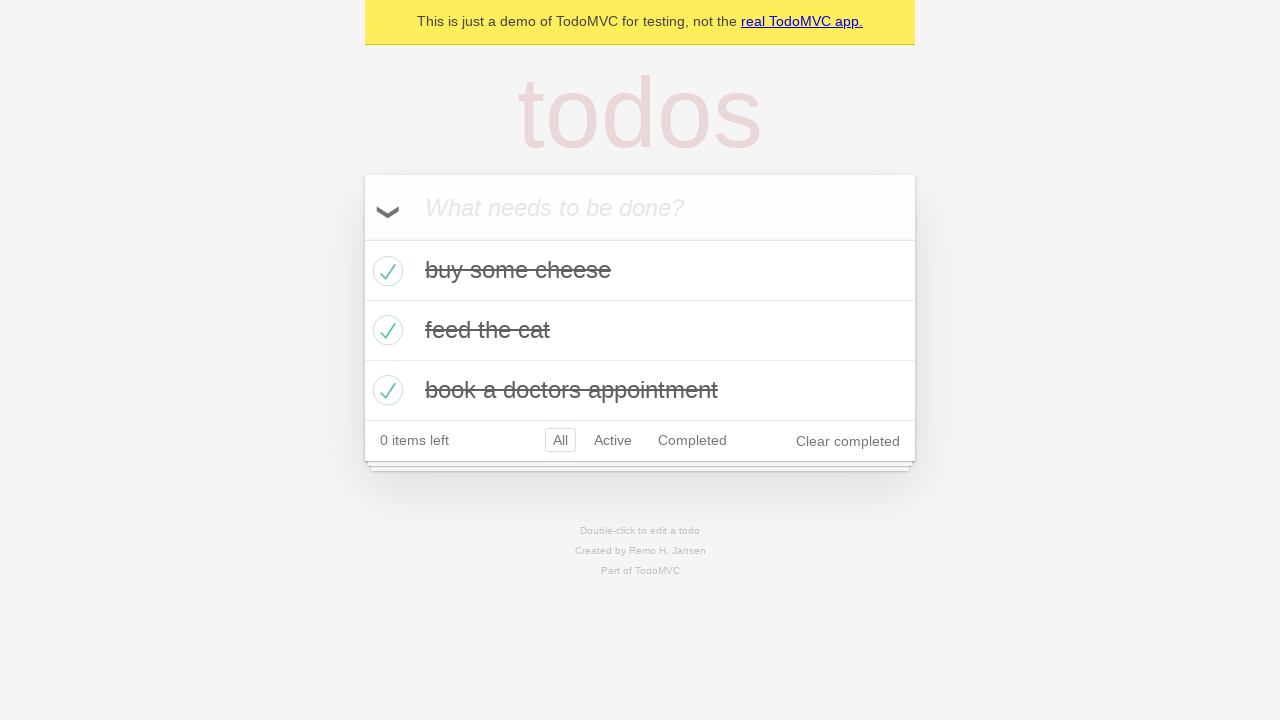

Unchecked the mark all as complete toggle at (362, 238) on internal:label="Mark all as complete"i
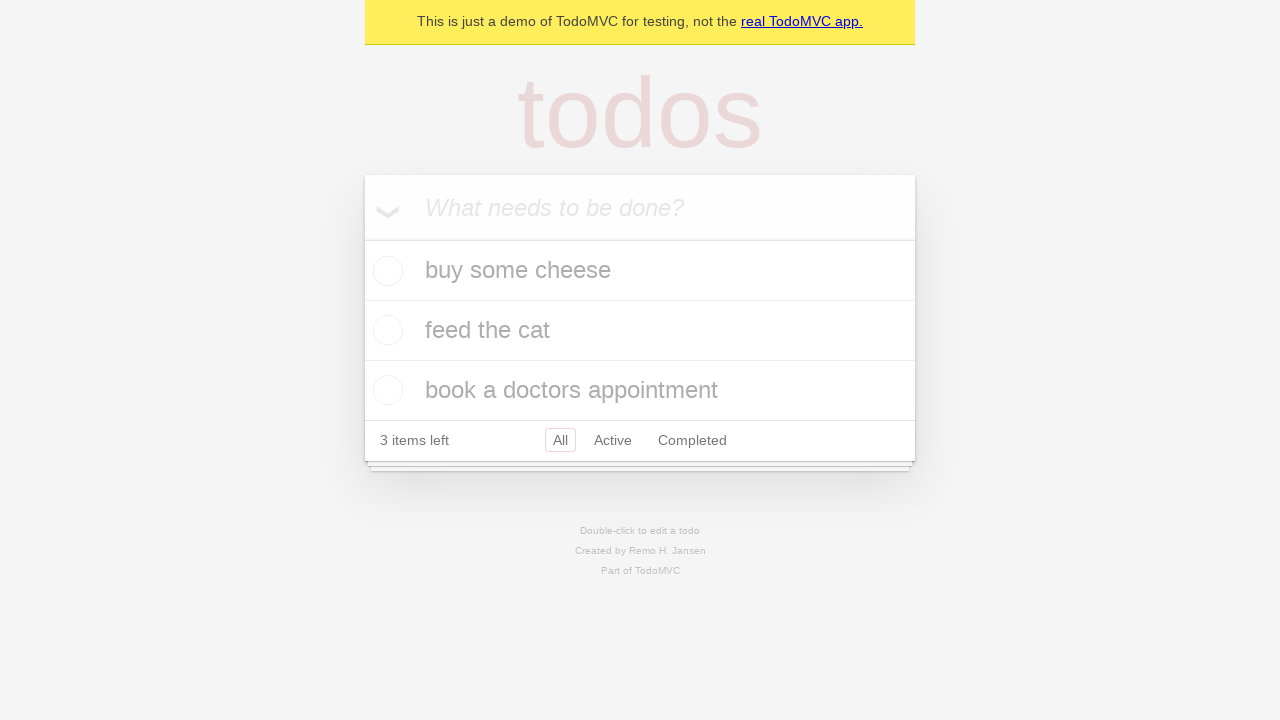

Verified todo items are visible after clearing complete state
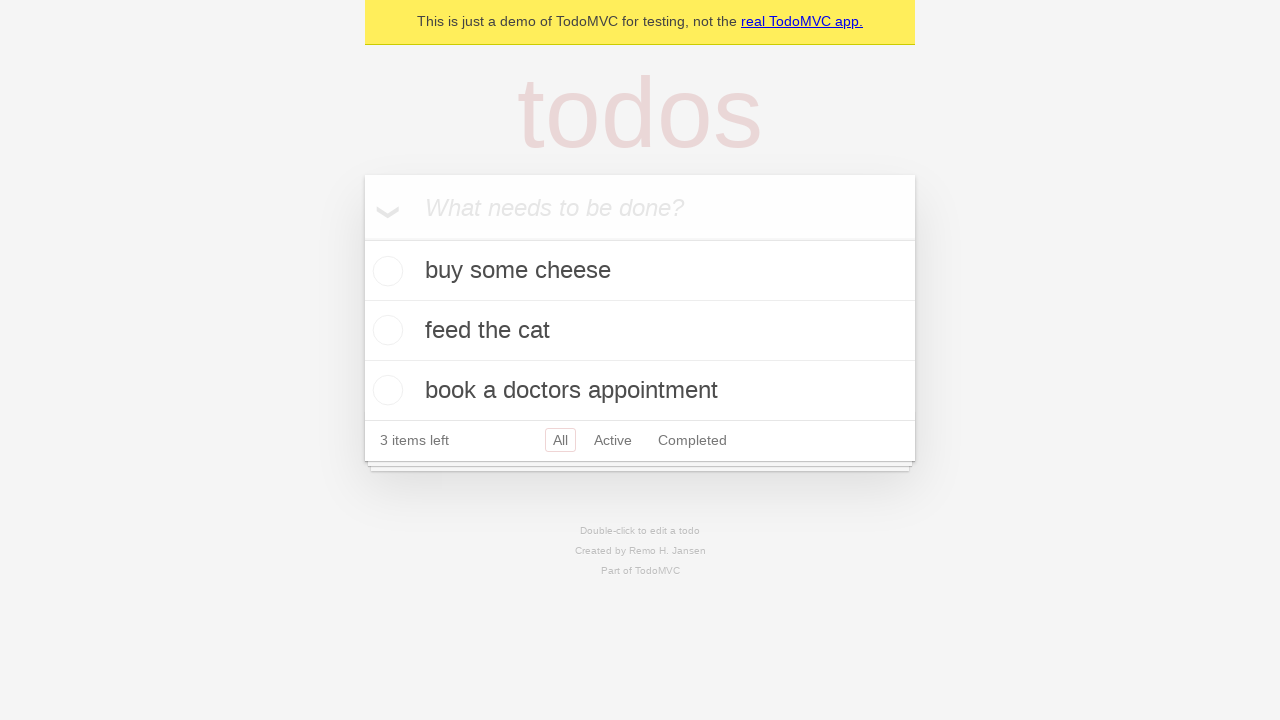

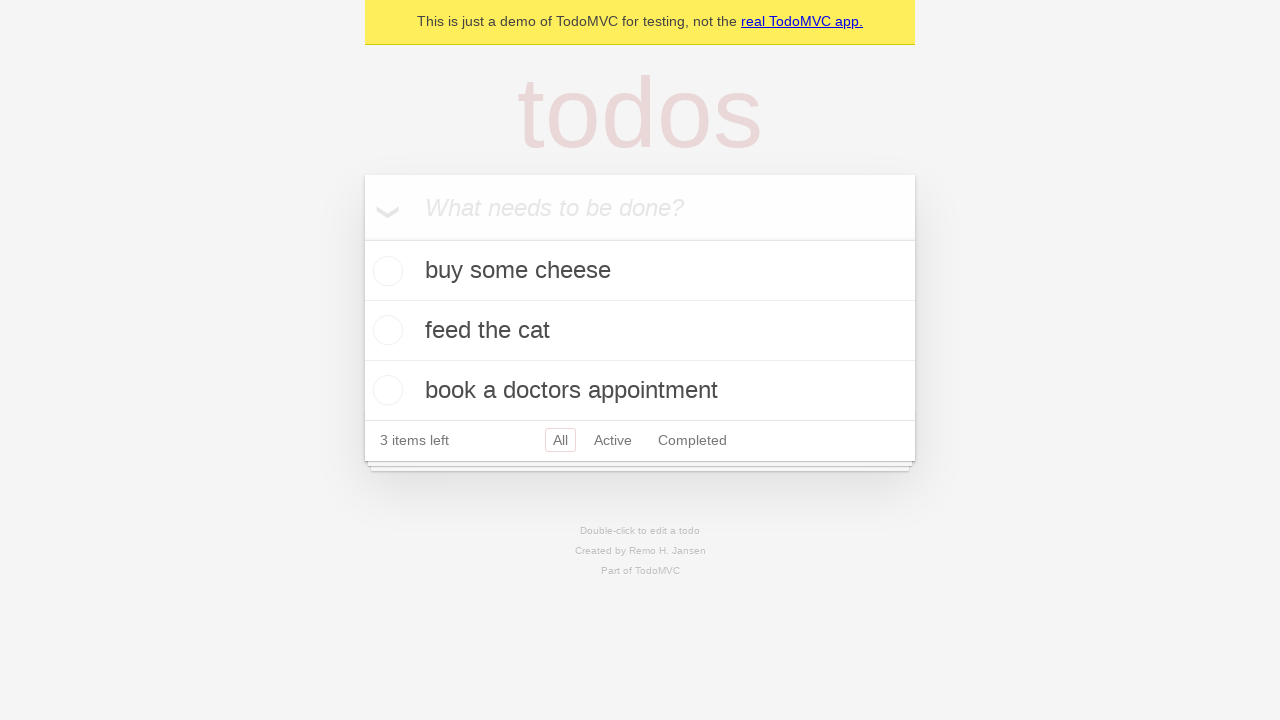